Tests a wait scenario by clicking a verify button and checking for a successful verification message

Starting URL: http://suninjuly.github.io/wait1.html

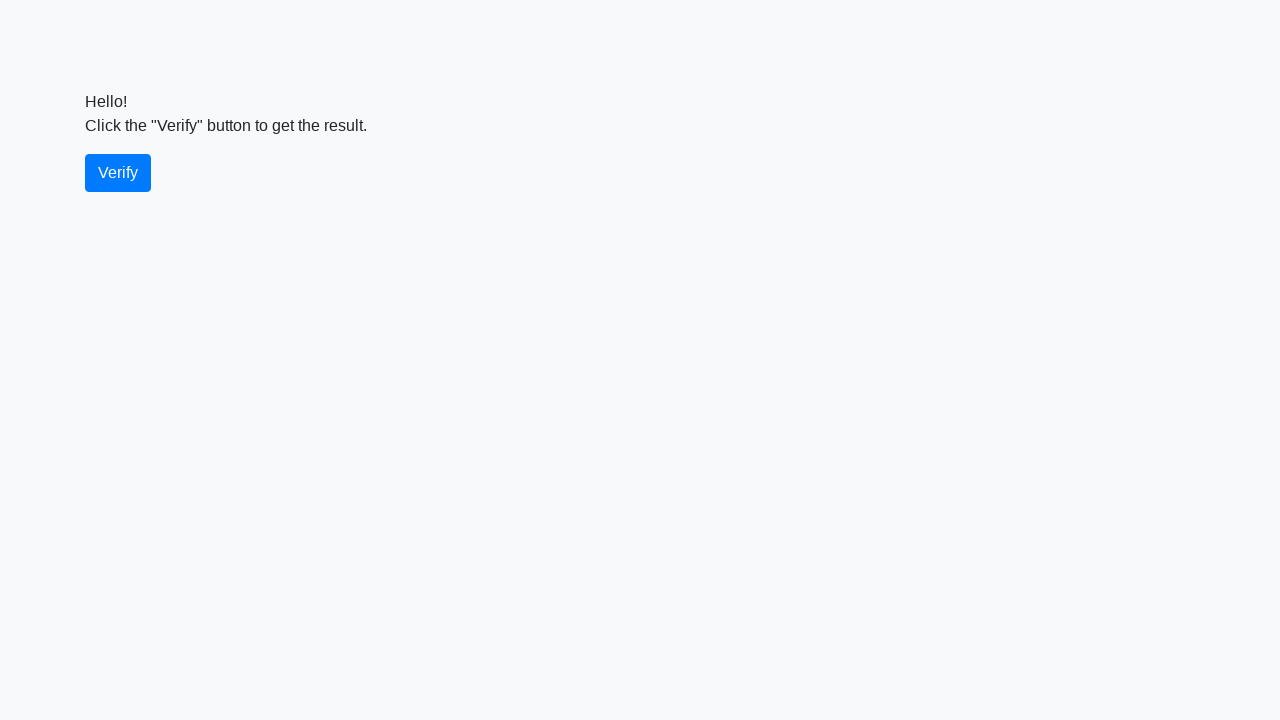

Clicked verify button at (118, 173) on #verify
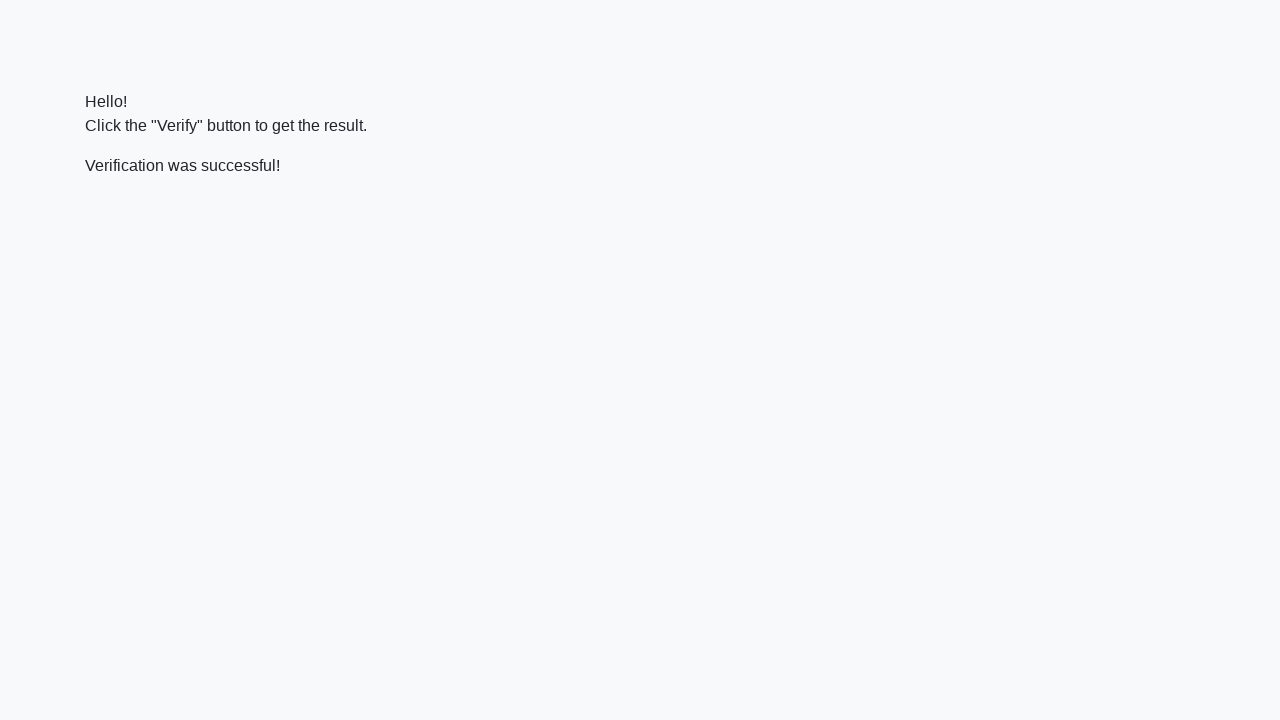

Waited for verification message to appear
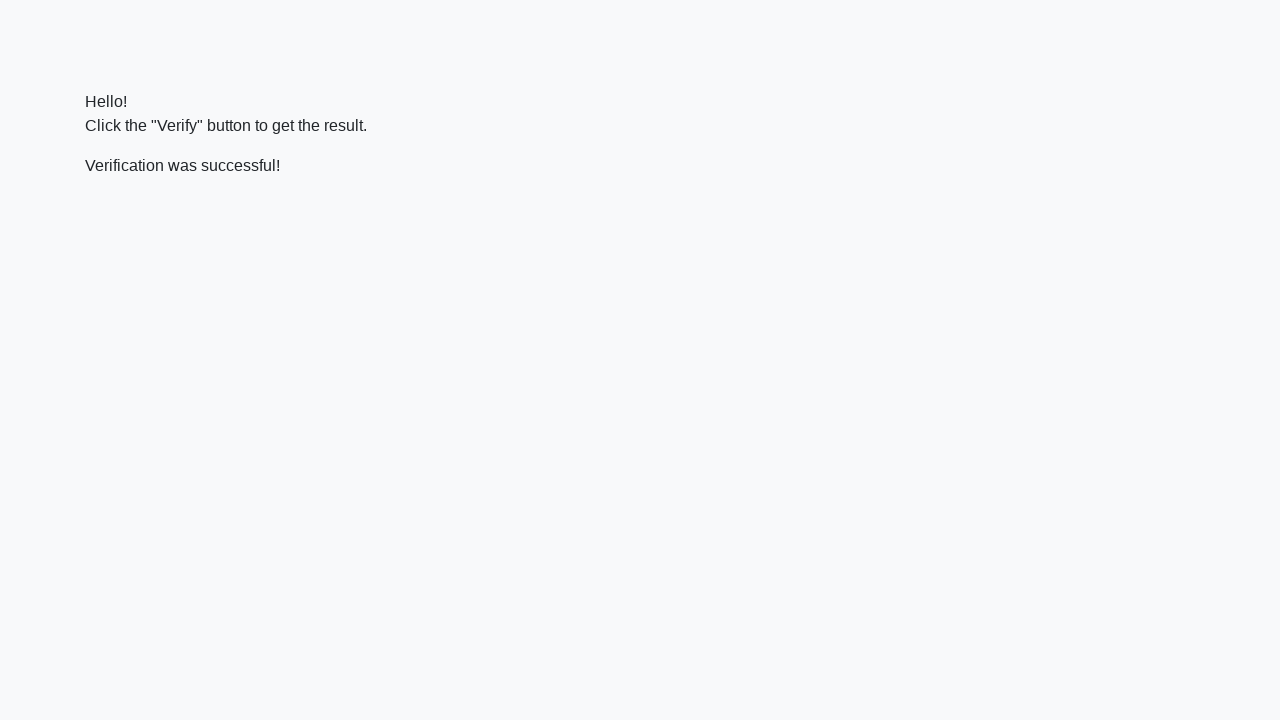

Verified that success message contains 'successful'
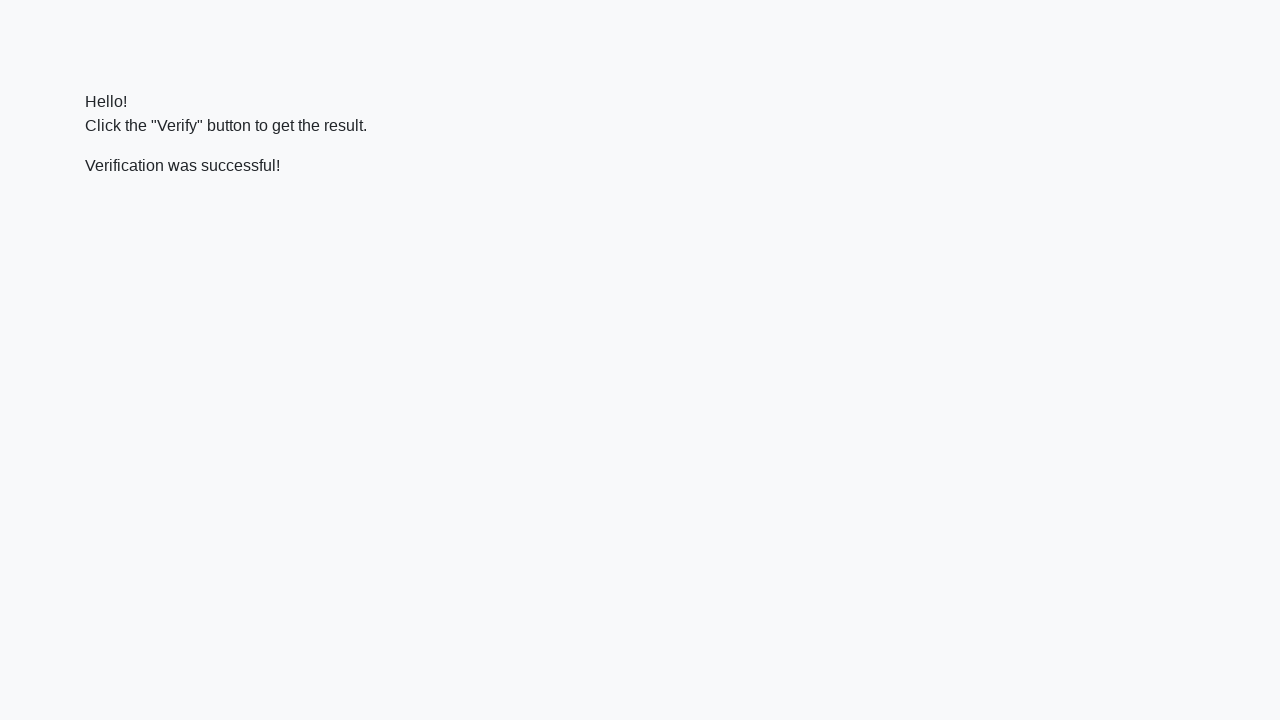

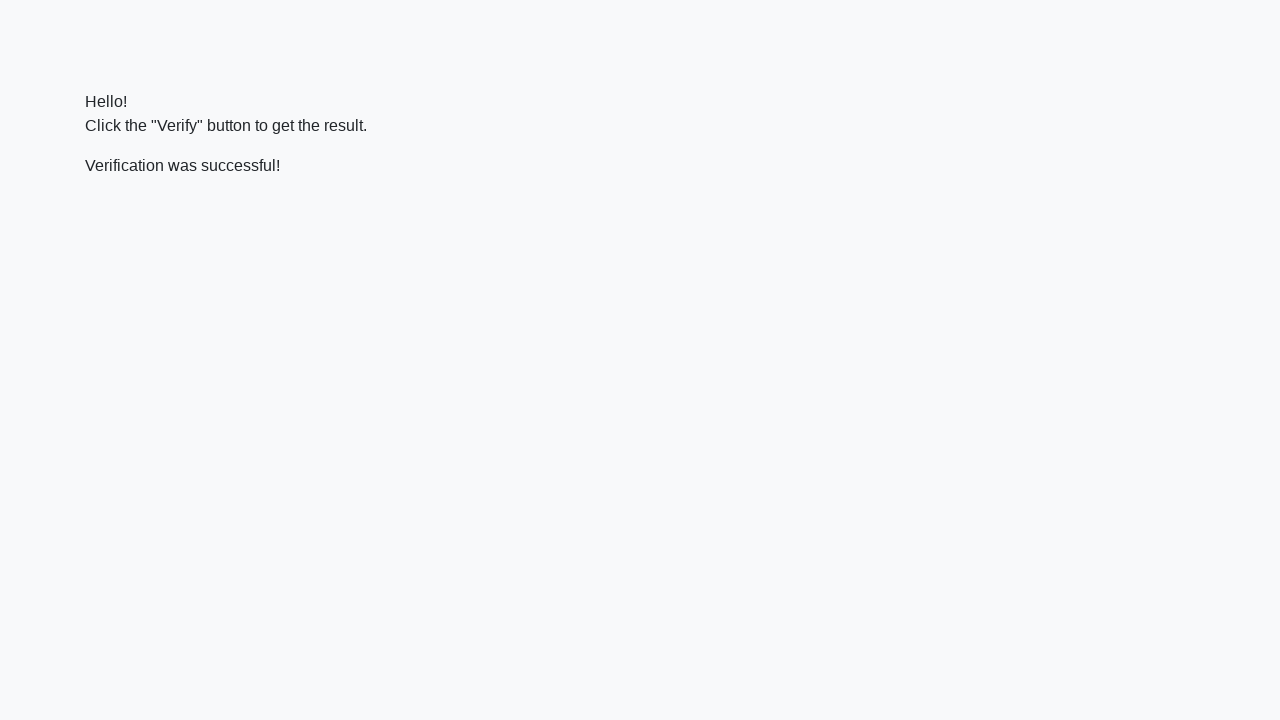